Tests dropdown selection by navigating to dropdown page and selecting Option 1 from the dropdown menu

Starting URL: https://the-internet.herokuapp.com

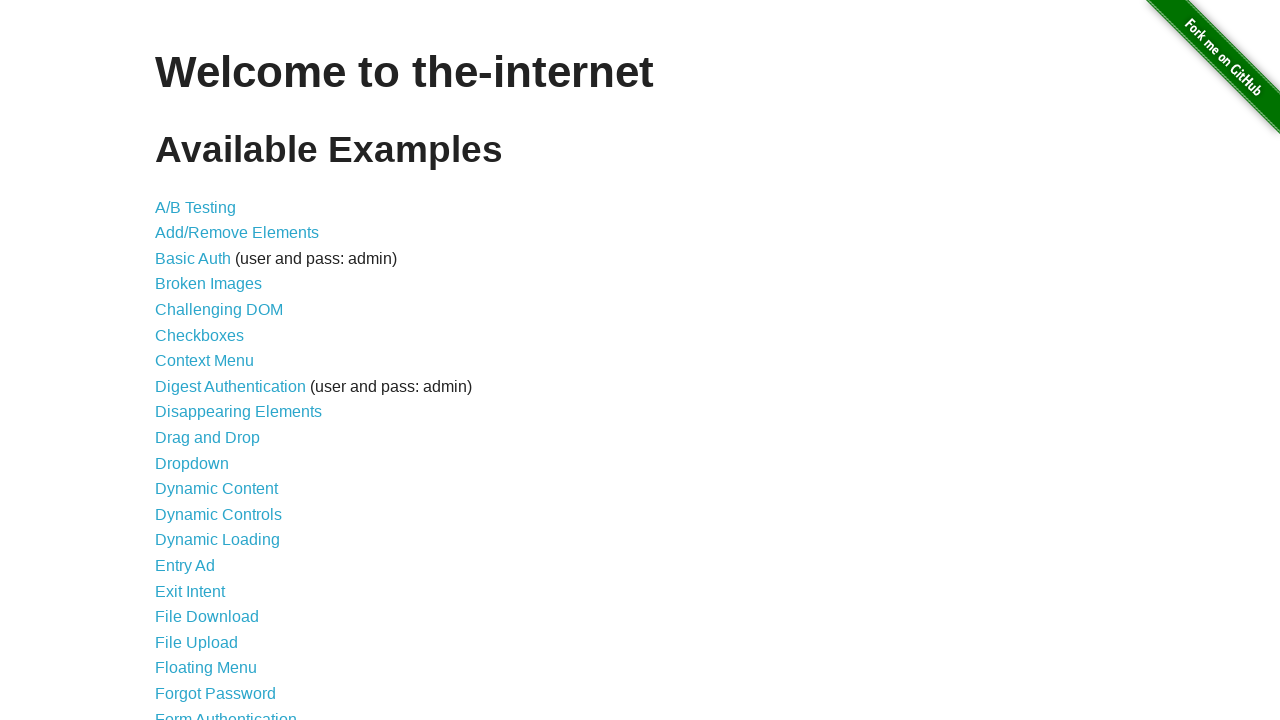

Clicked on Dropdown link to navigate to dropdown page at (192, 463) on text=Dropdown
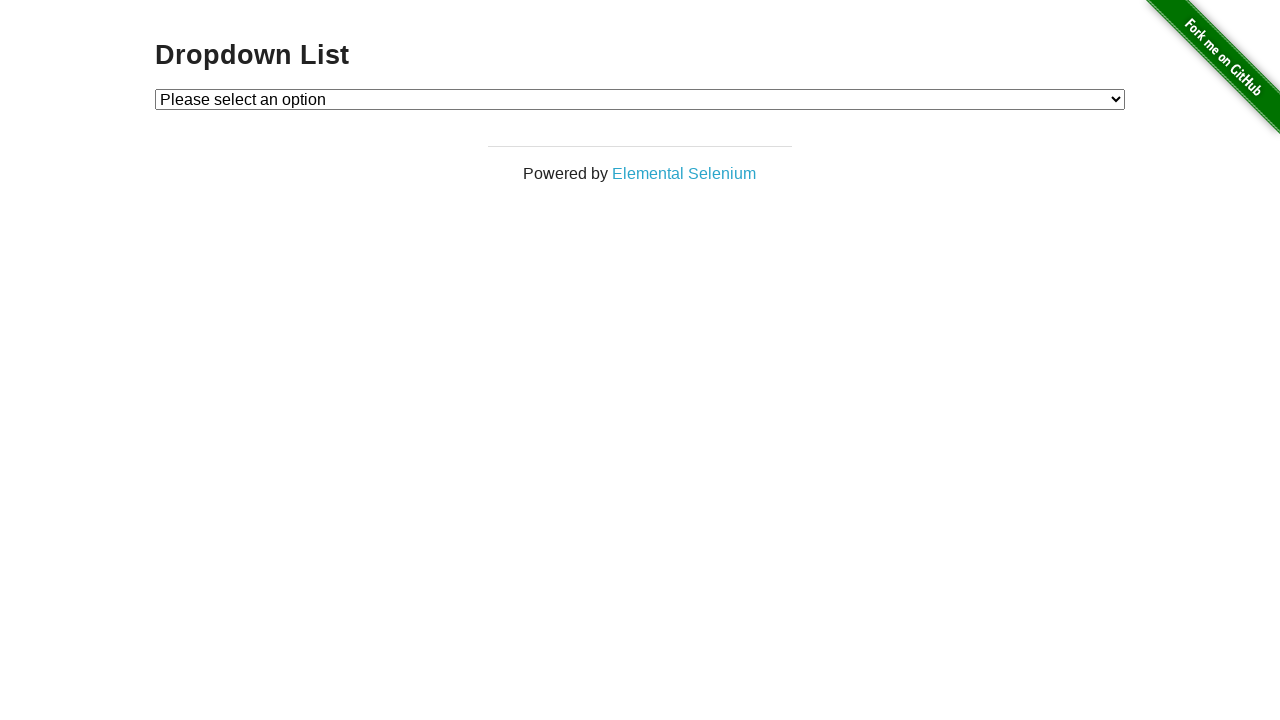

Dropdown menu loaded and is present on page
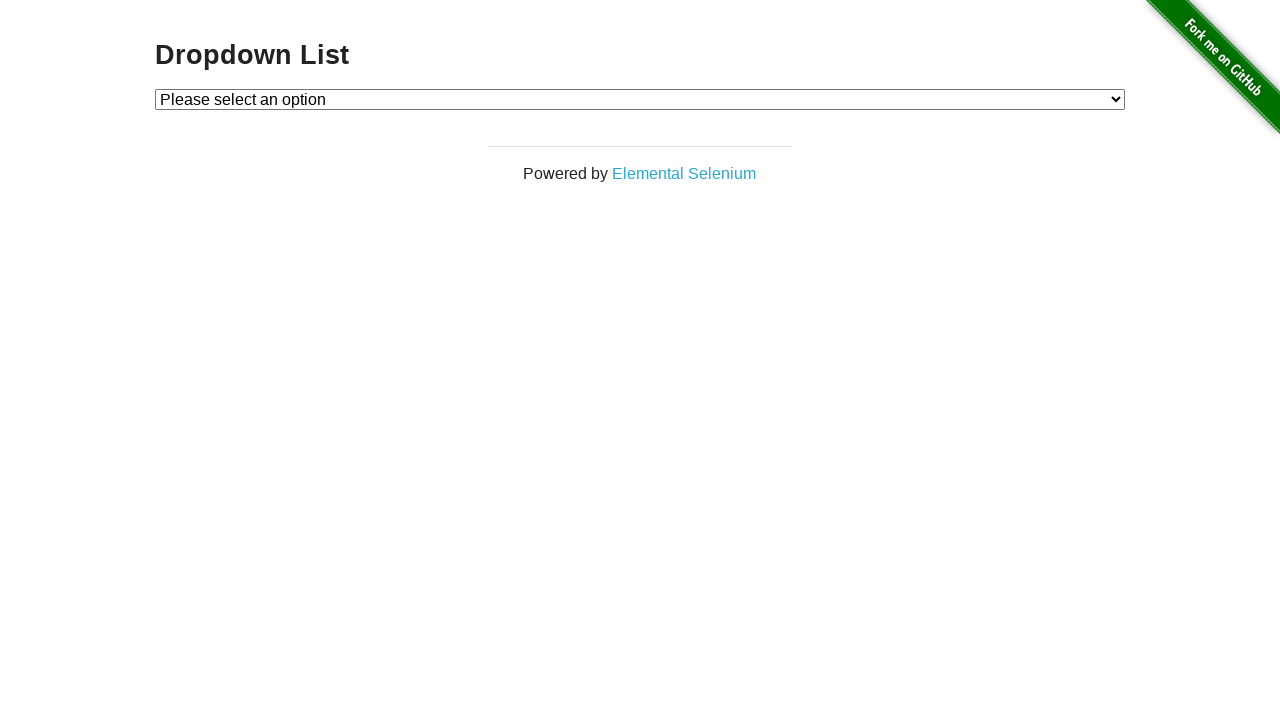

Selected Option 1 from the dropdown menu on #dropdown
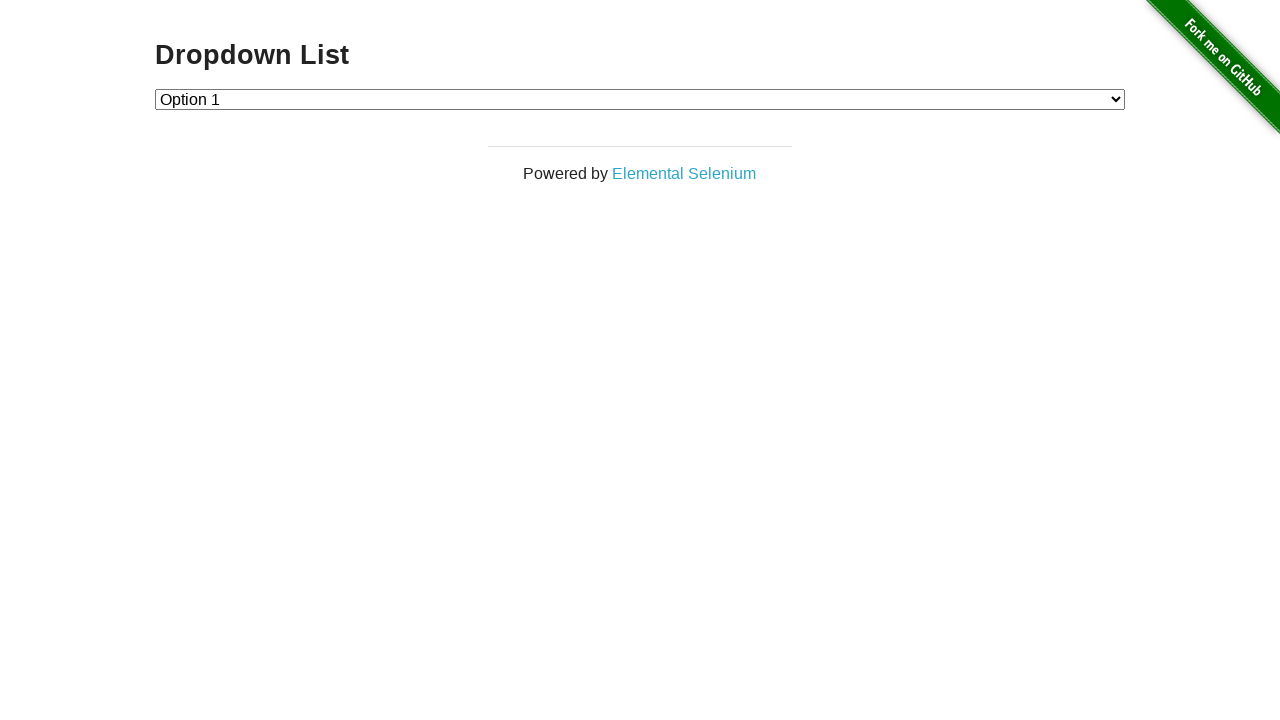

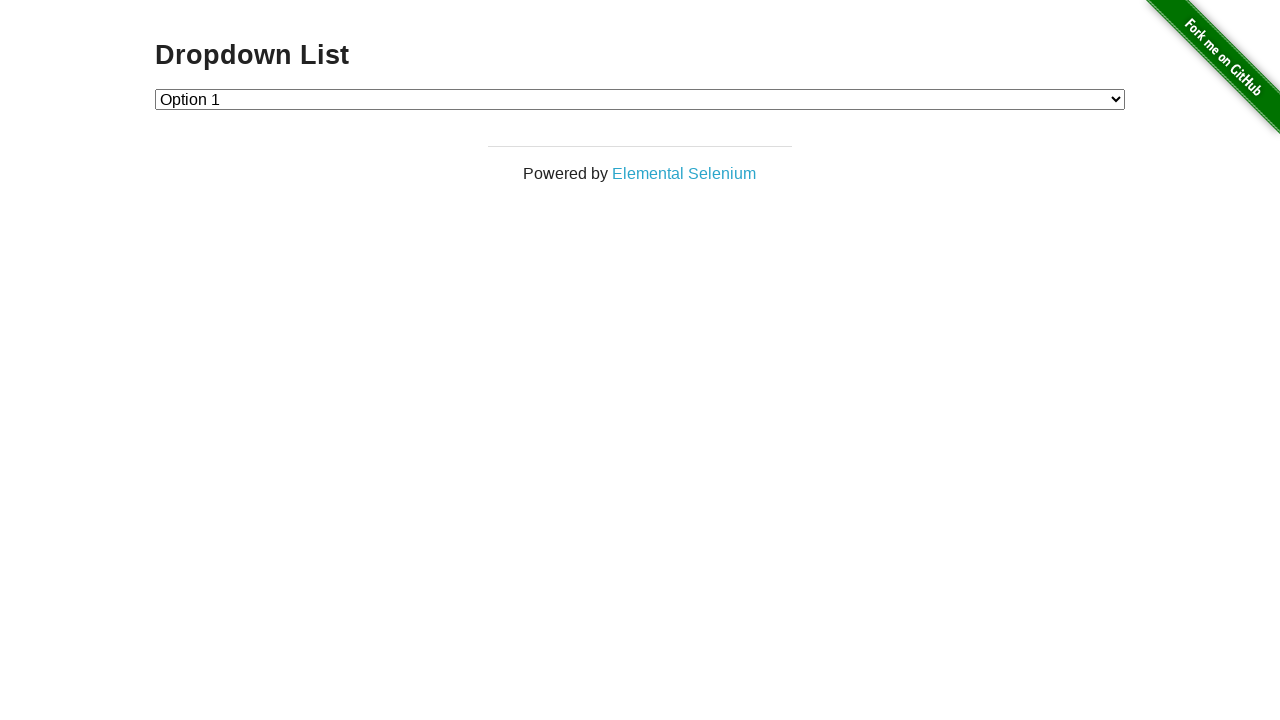